Tests dynamic loading with a 3-second implicit wait timeout, clicking a button and verifying that a dynamically loaded element appears

Starting URL: https://automationfc.github.io/dynamic-loading/

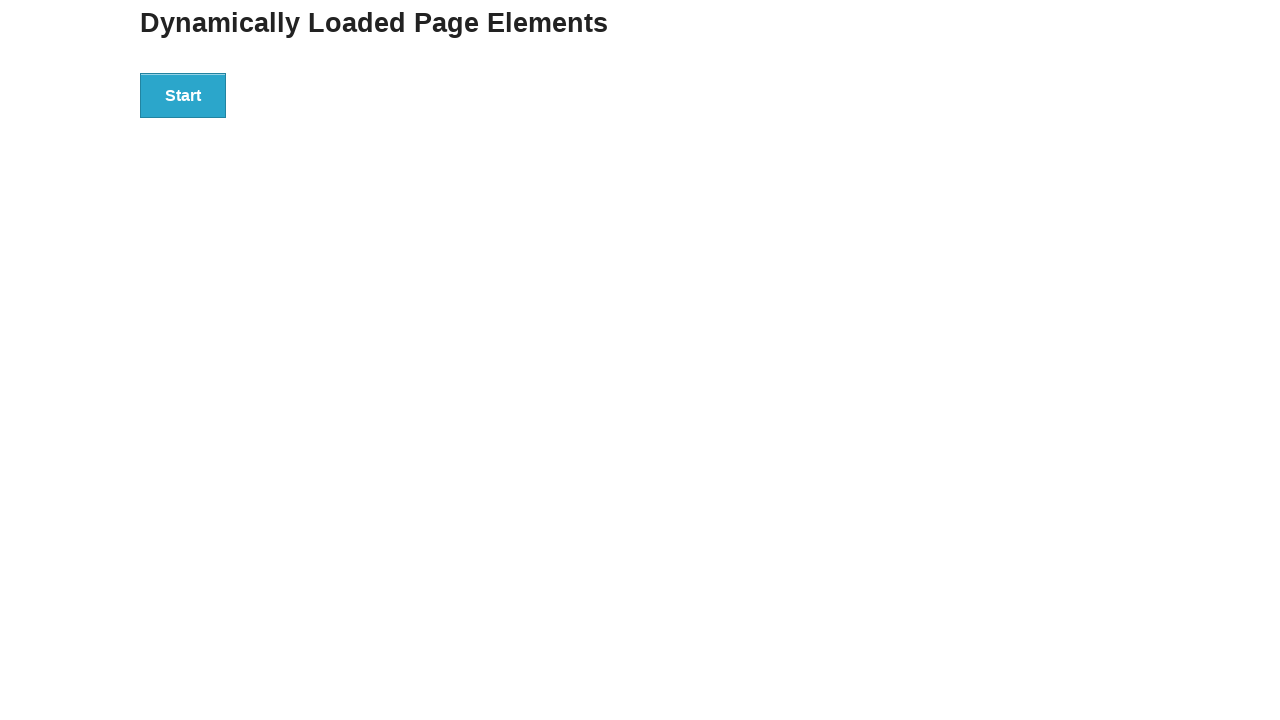

Clicked start button to trigger dynamic loading at (183, 95) on div#start>button
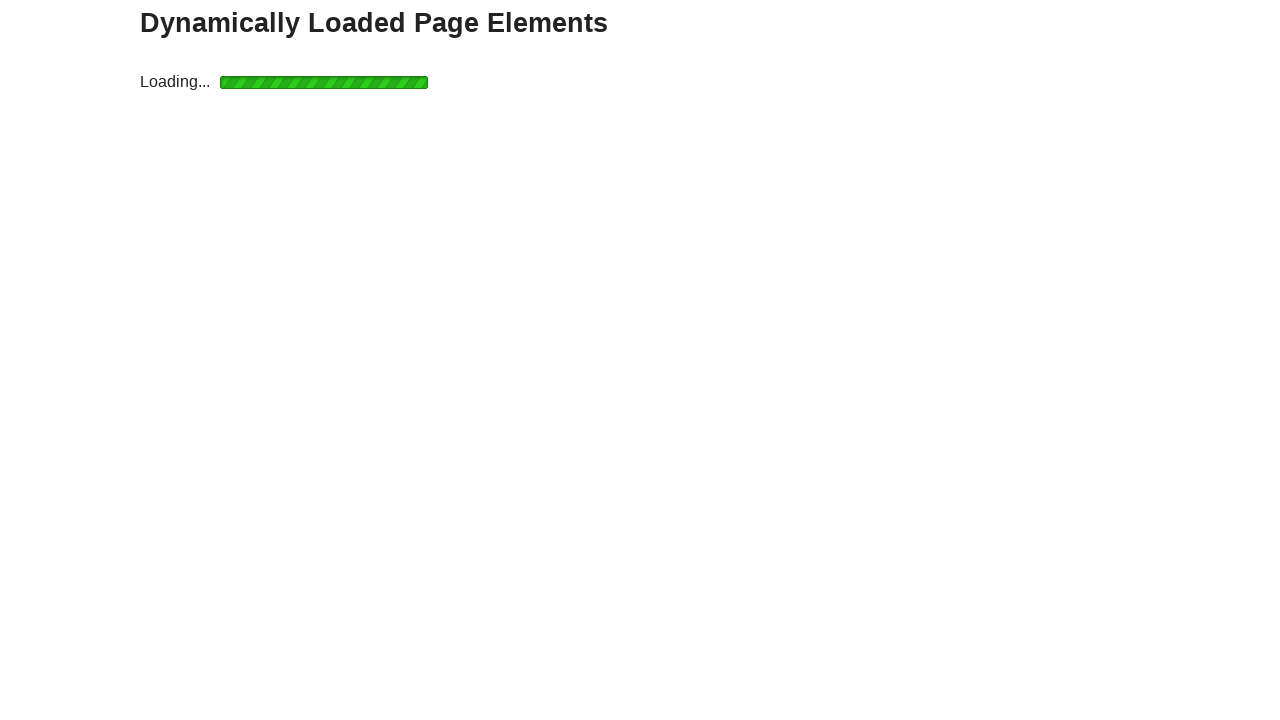

Dynamically loaded element (div#finish>h4) became visible after 3-second timeout
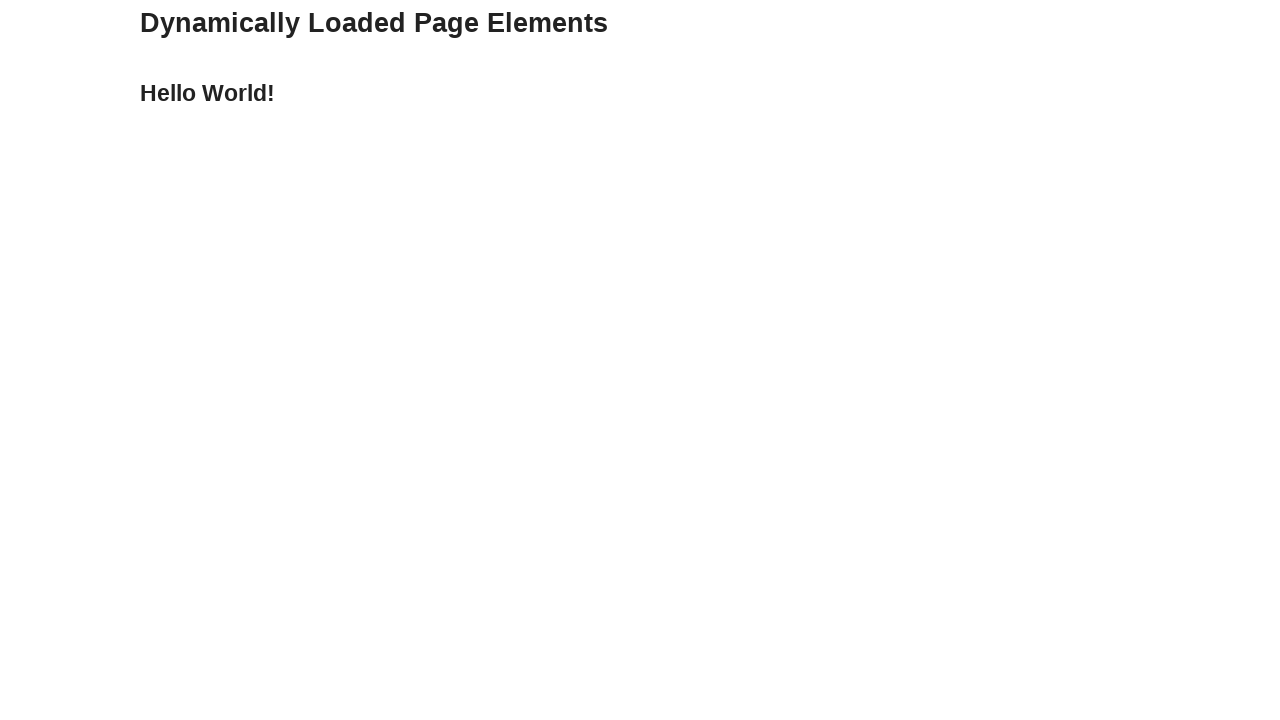

Retrieved text content from dynamically loaded element: 'Hello World!'
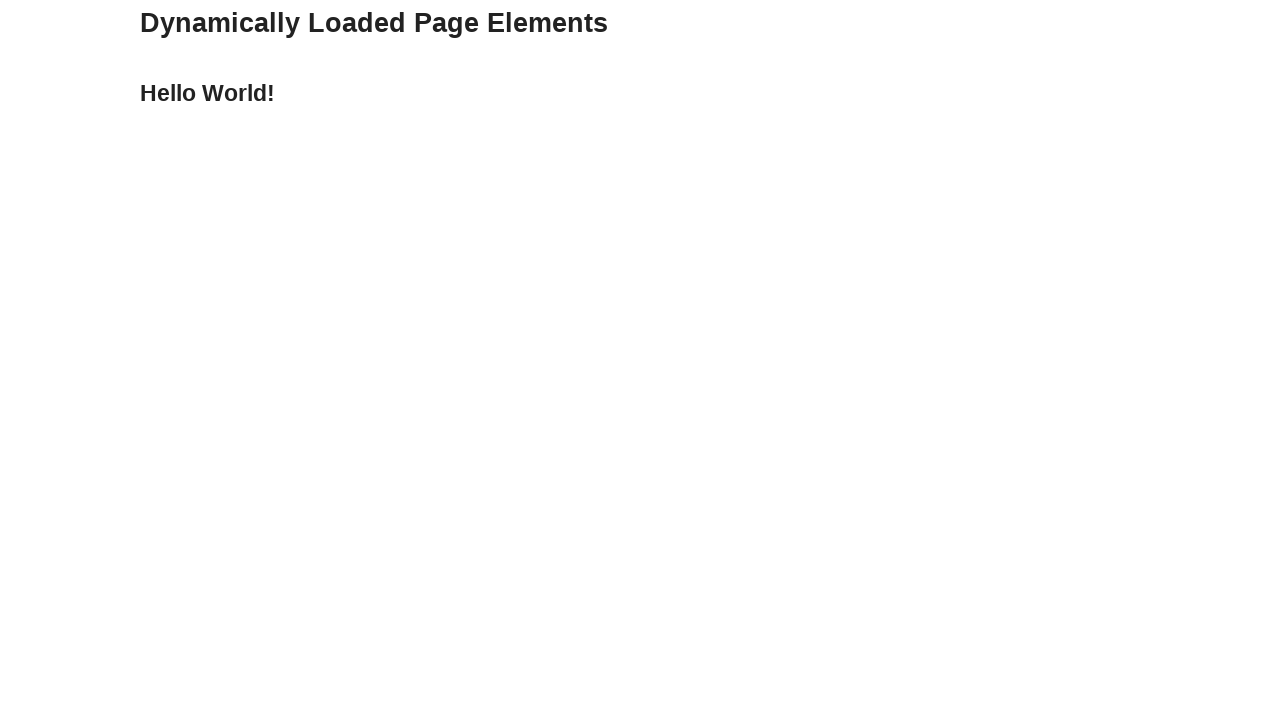

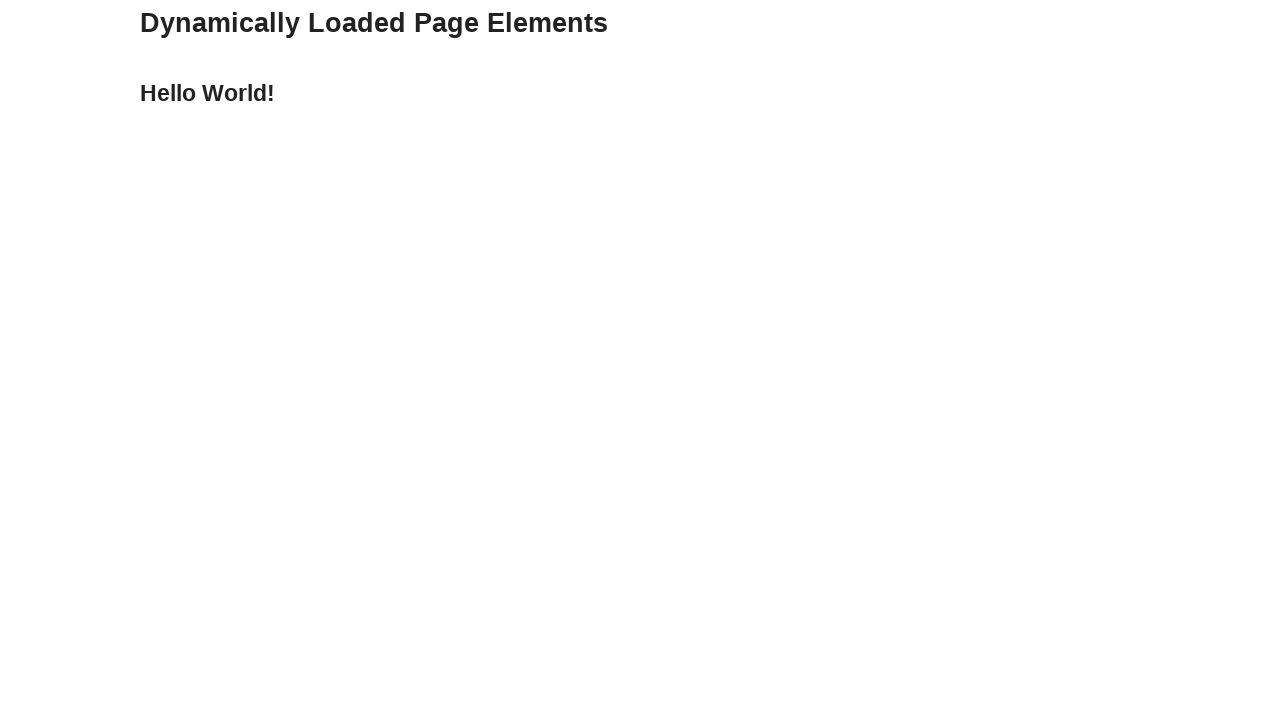